Tests element waiting functionality by navigating to Freshworks website and waiting for footer links to be both present and visible in the DOM.

Starting URL: https://www.freshworks.com/

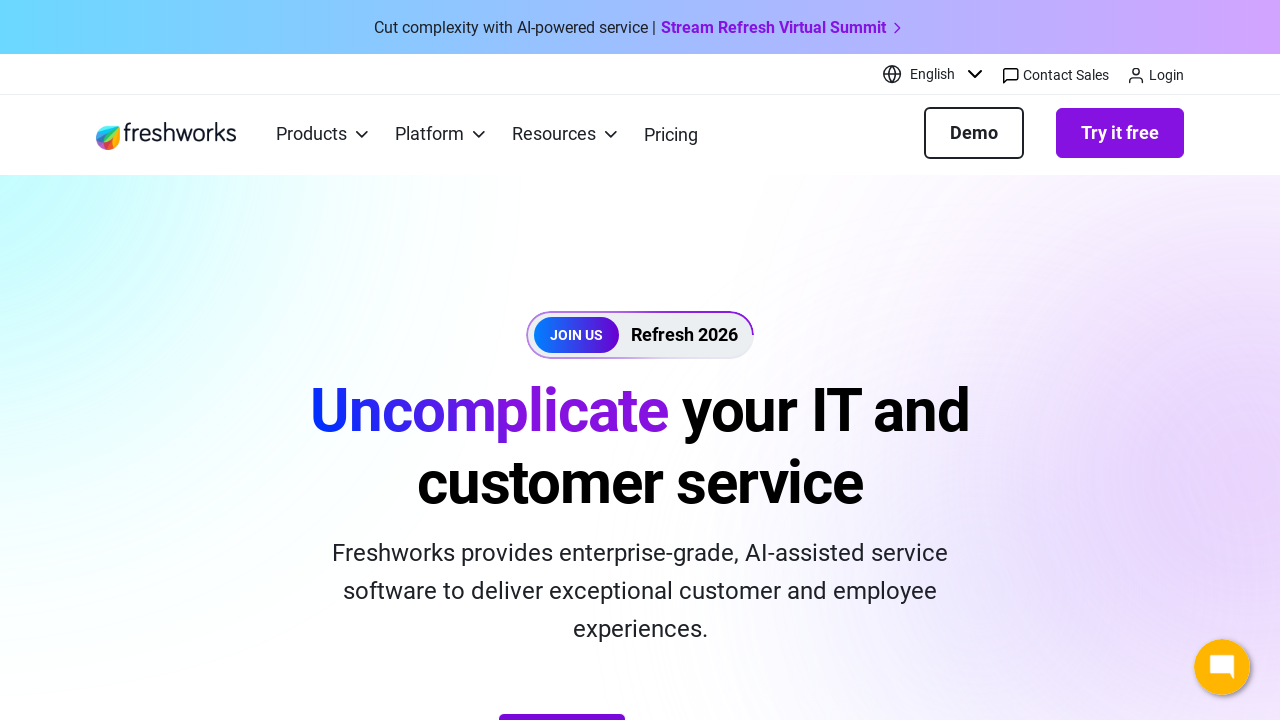

Navigated to Freshworks website
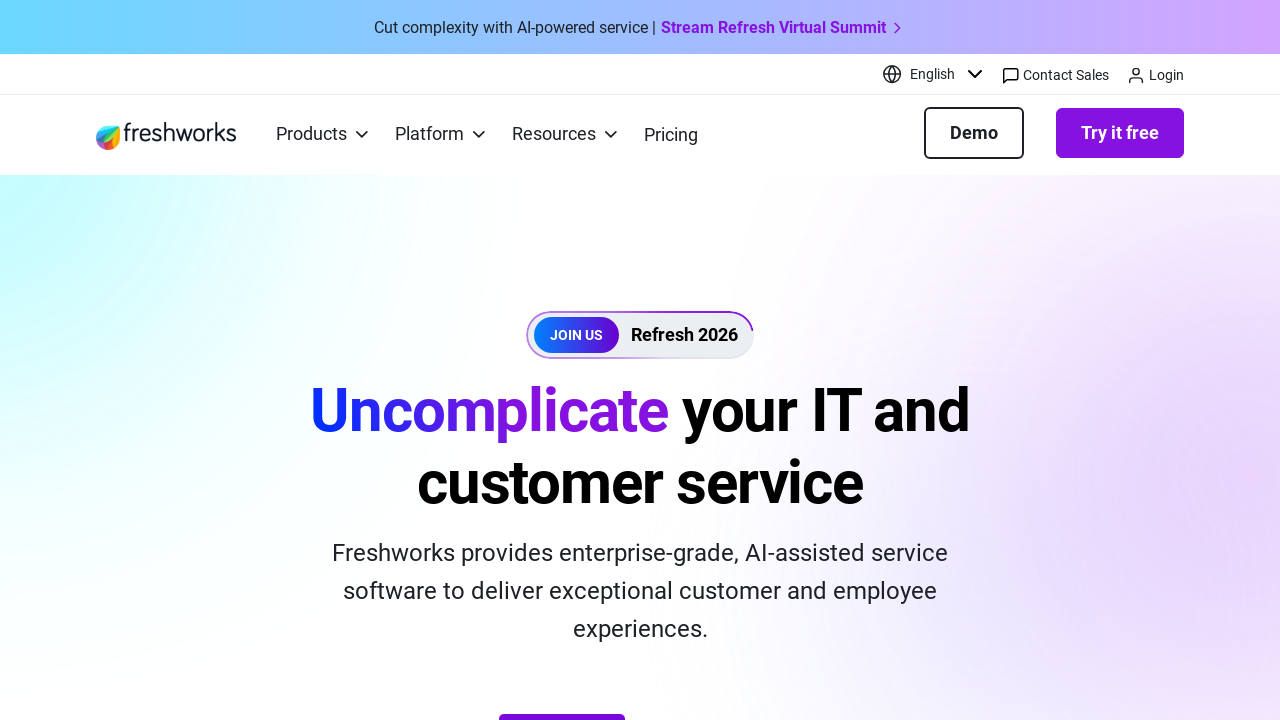

Footer links are present in the DOM
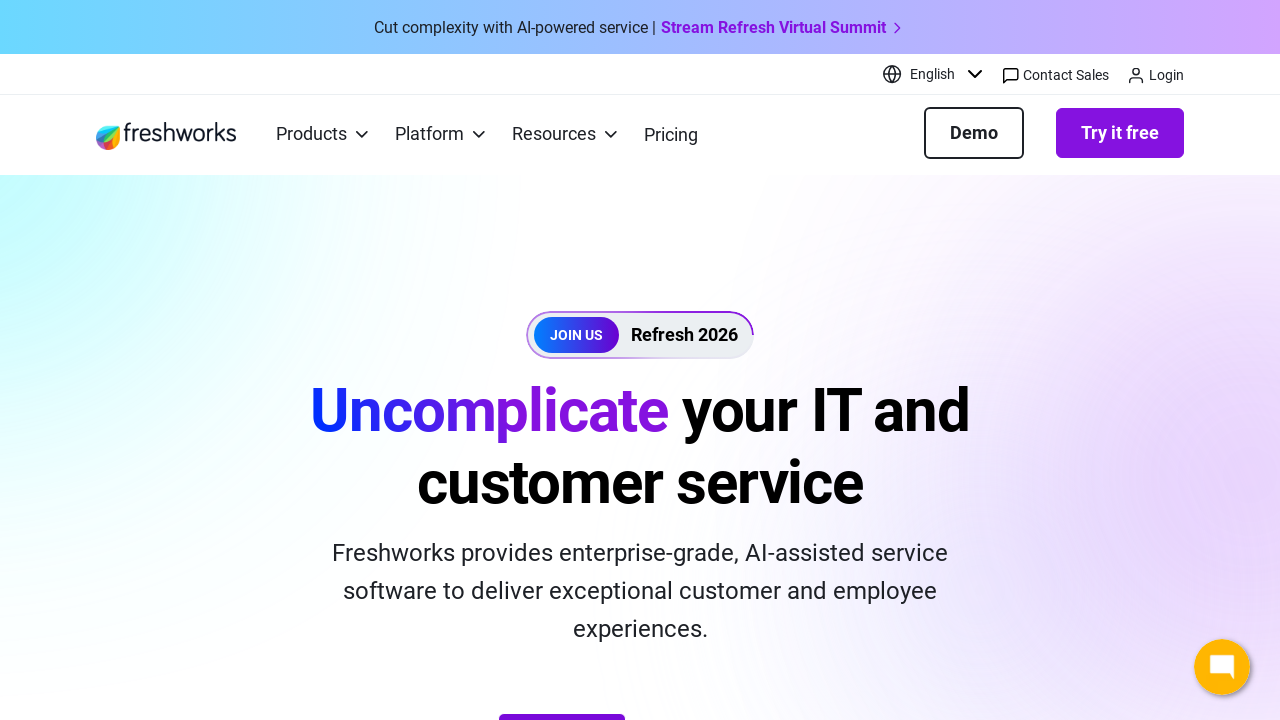

Retrieved 45 footer links from DOM
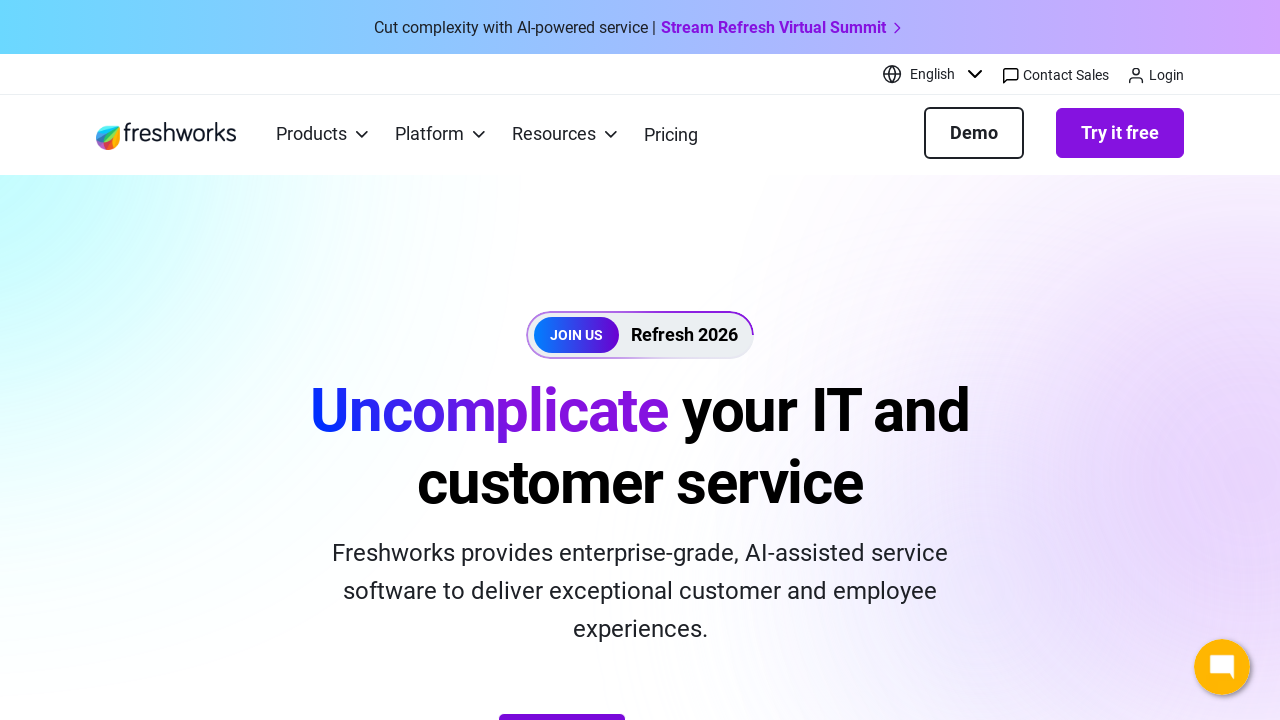

Footer links are now visible
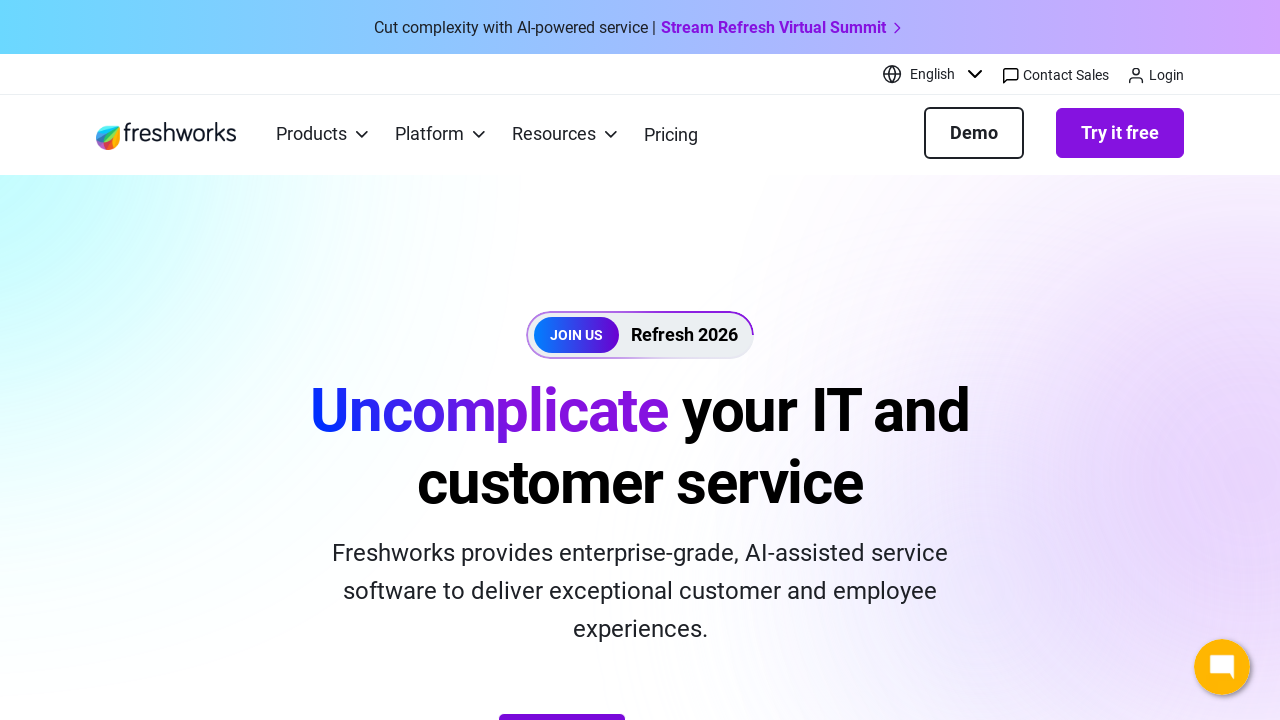

Retrieved 45 visible footer links
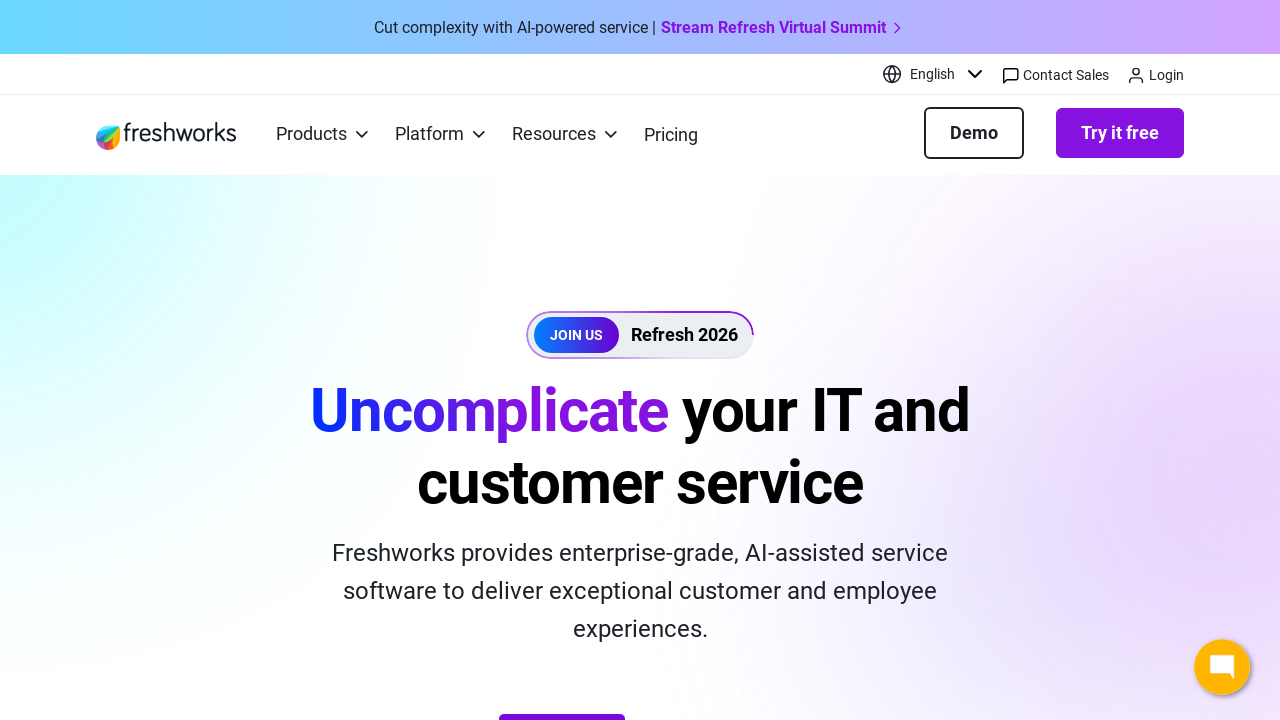

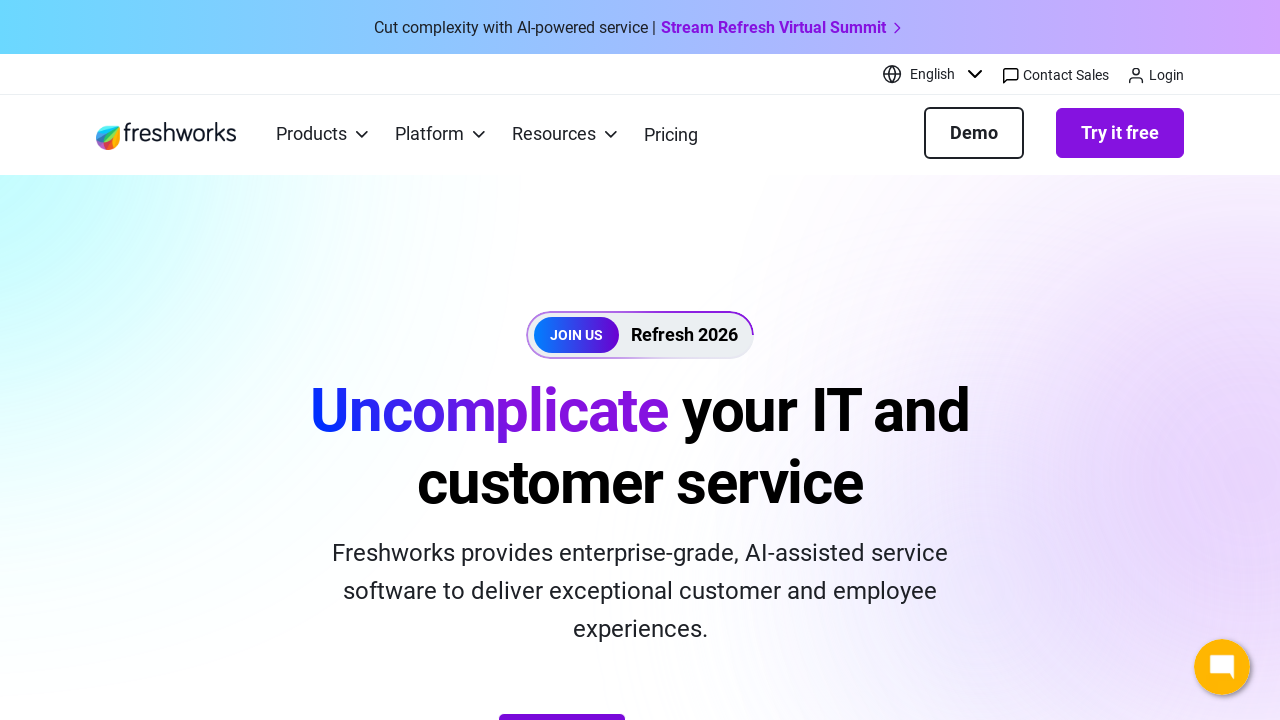